Tests drag and drop by offset functionality by dragging an element to specific coordinates

Starting URL: https://demoqa.com/dragabble

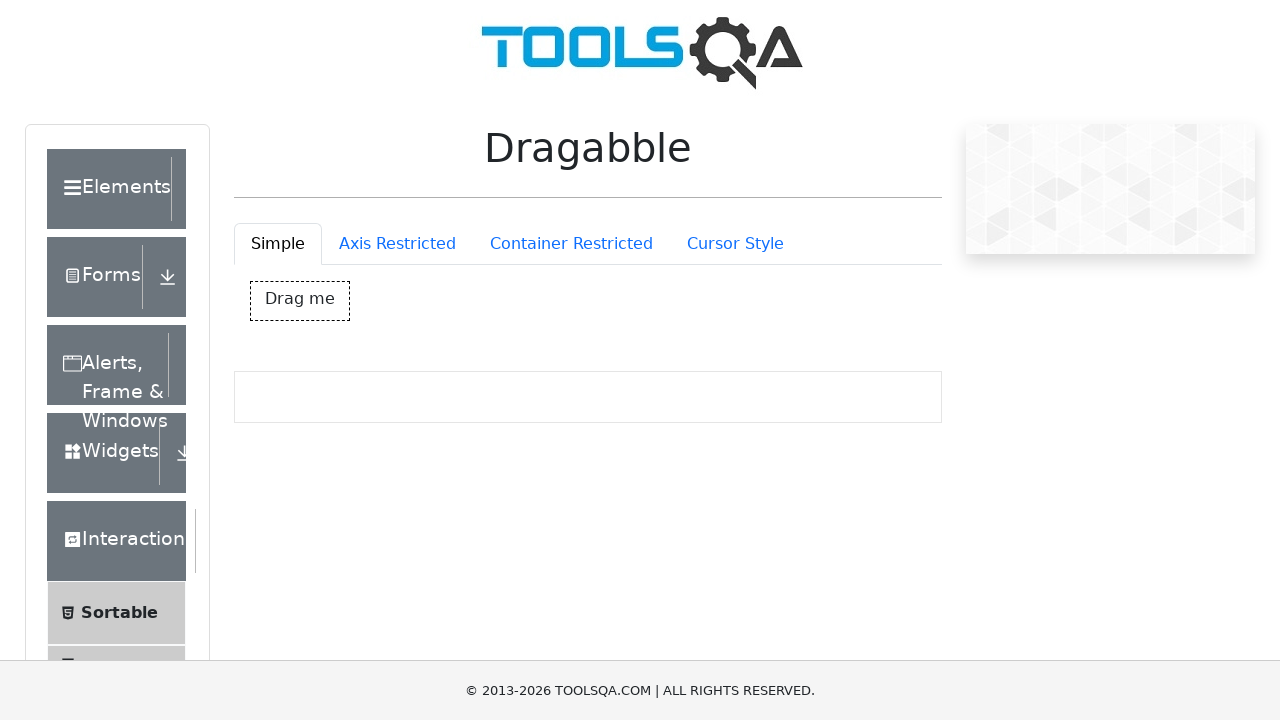

Scrolled to bottom of page
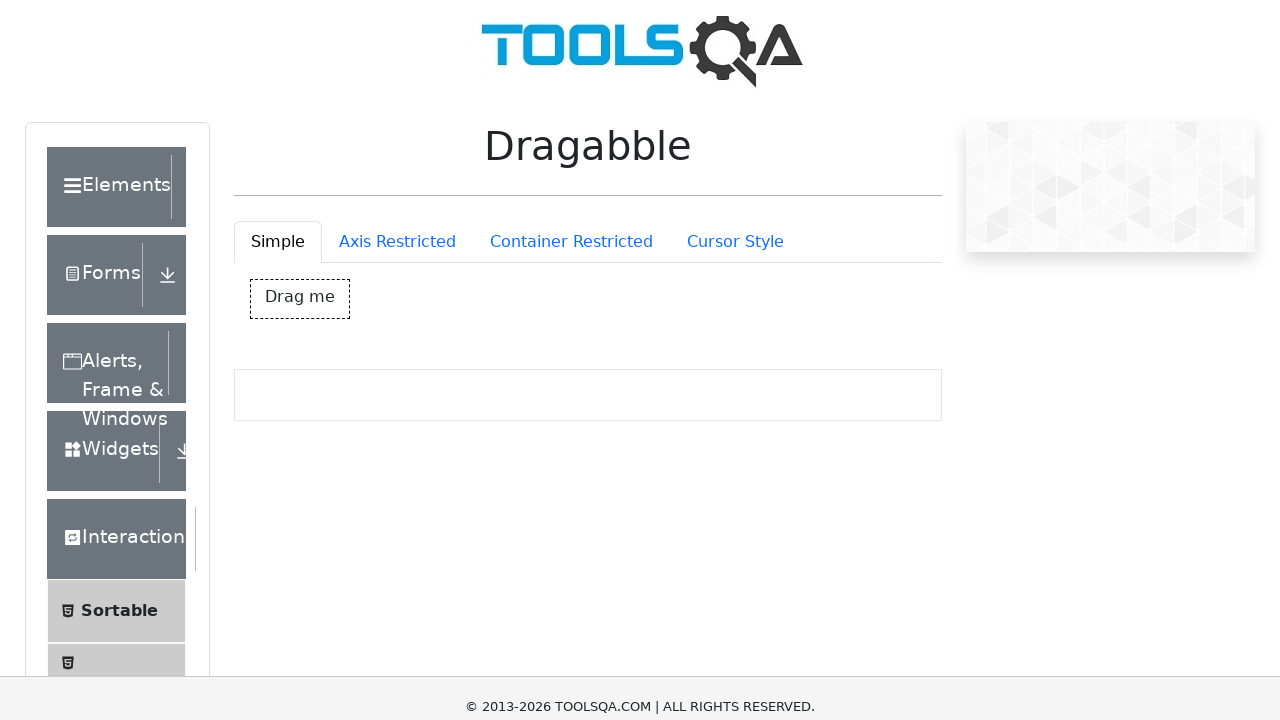

Draggable element #dragBox loaded
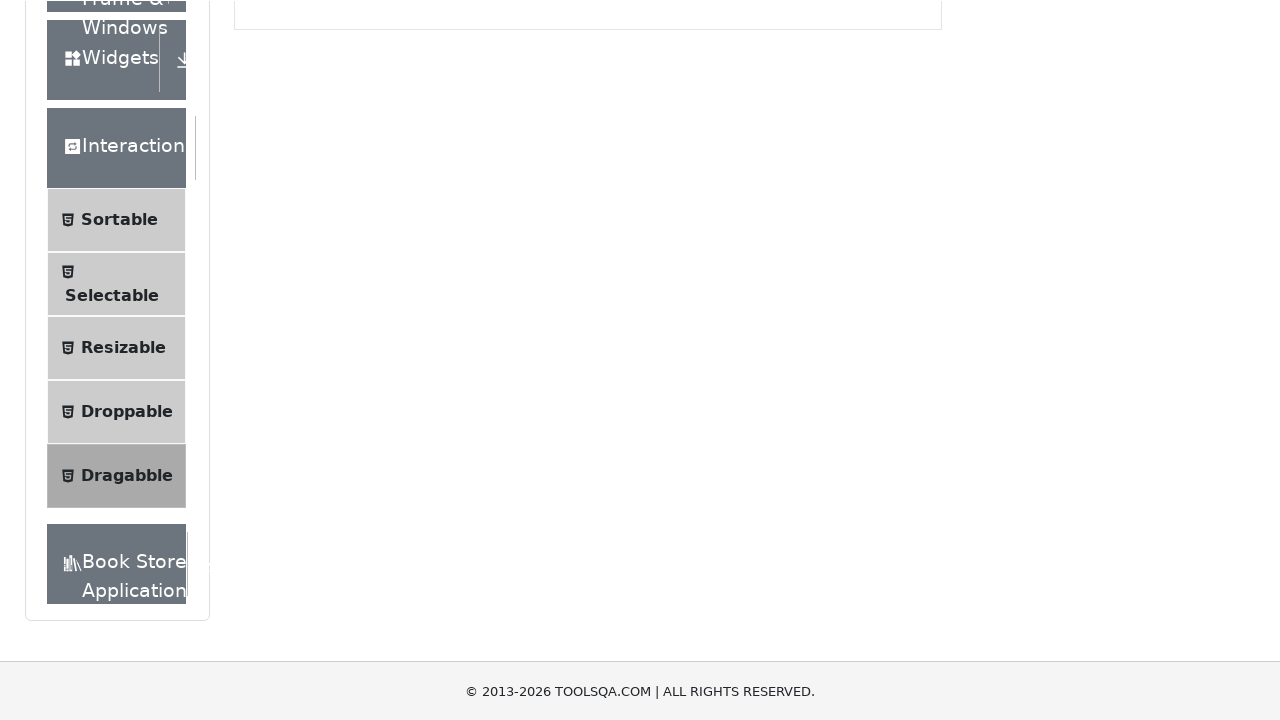

Retrieved bounding box of draggable element
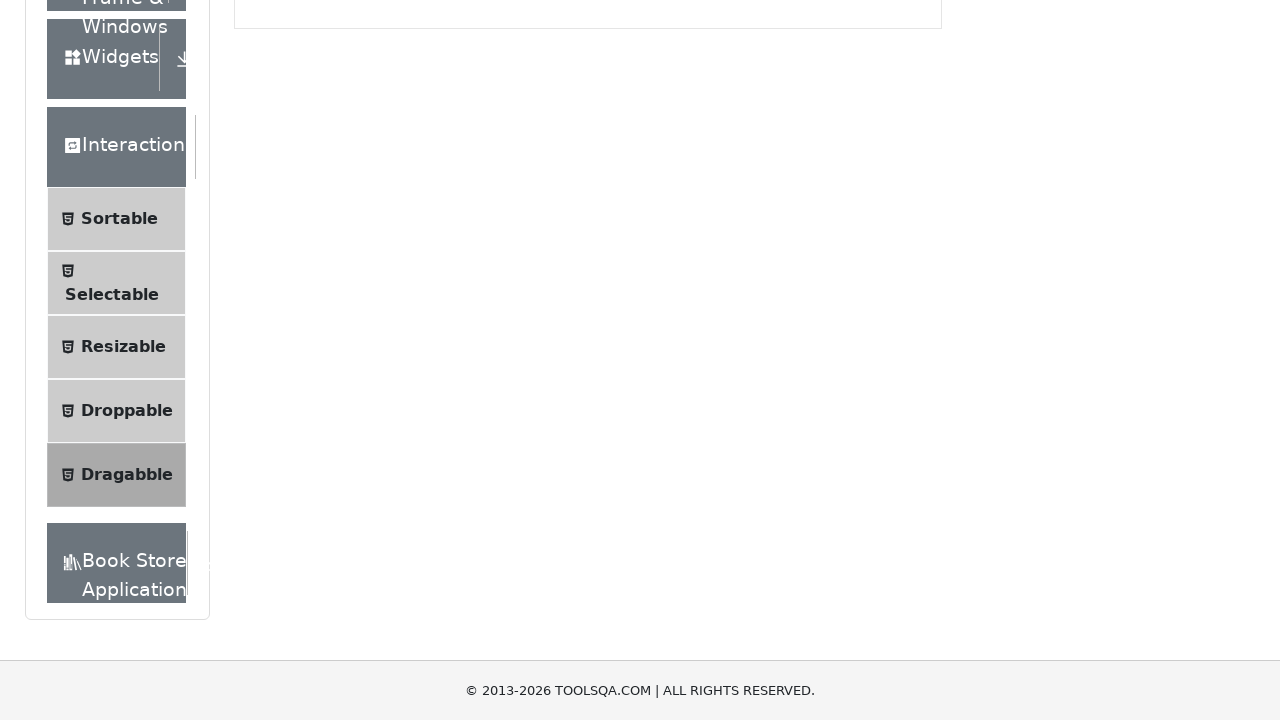

Moved mouse to center of draggable element at (300, -93)
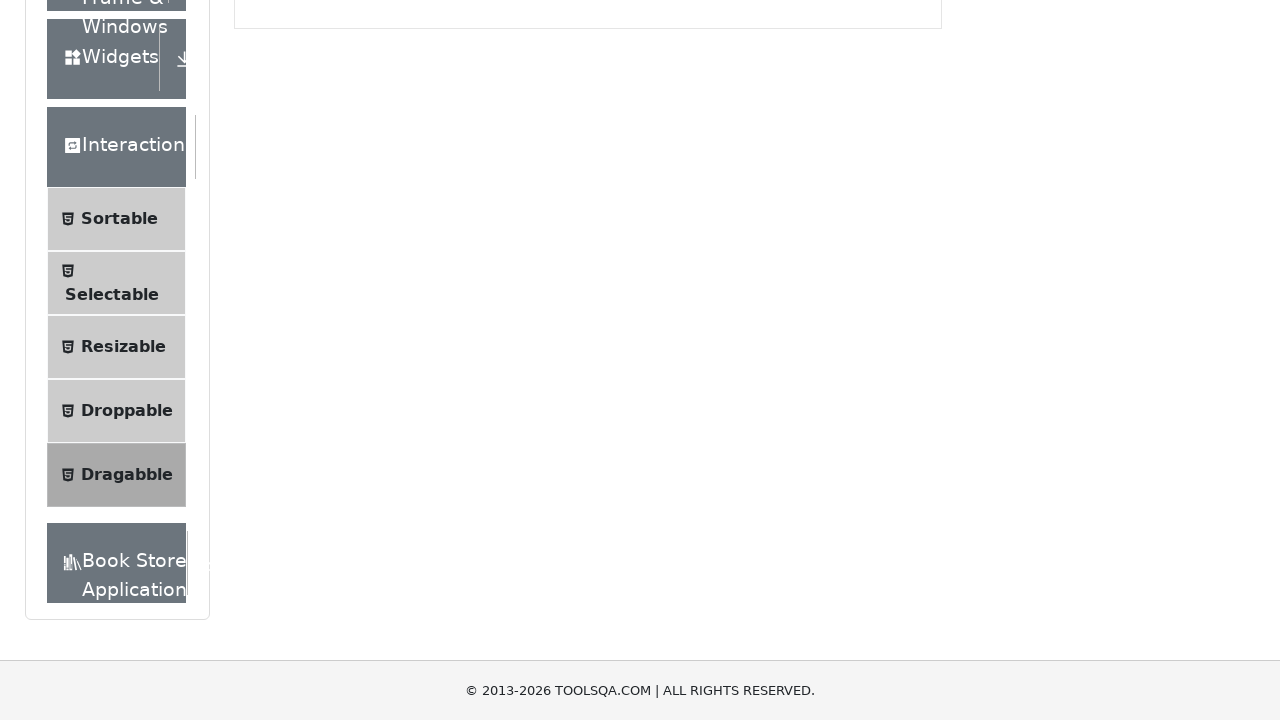

Pressed mouse button down to start drag at (300, -93)
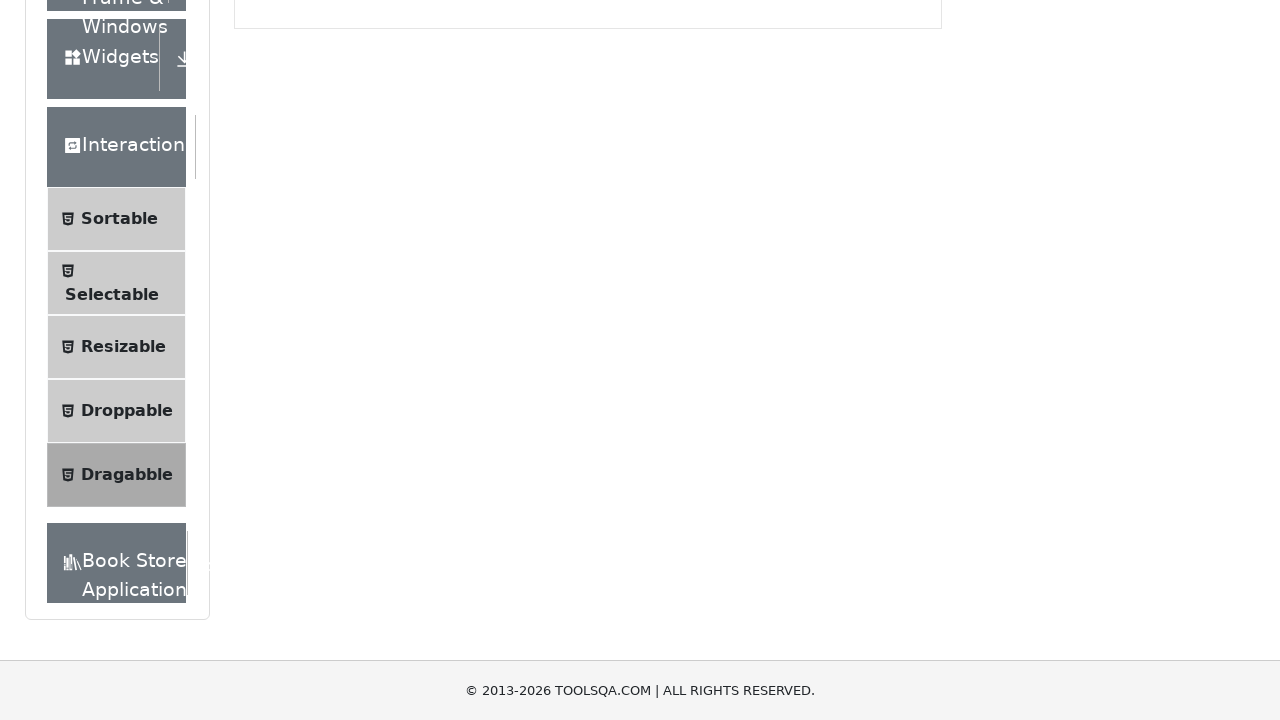

Moved mouse to offset position (150, 150) pixels at (400, 37)
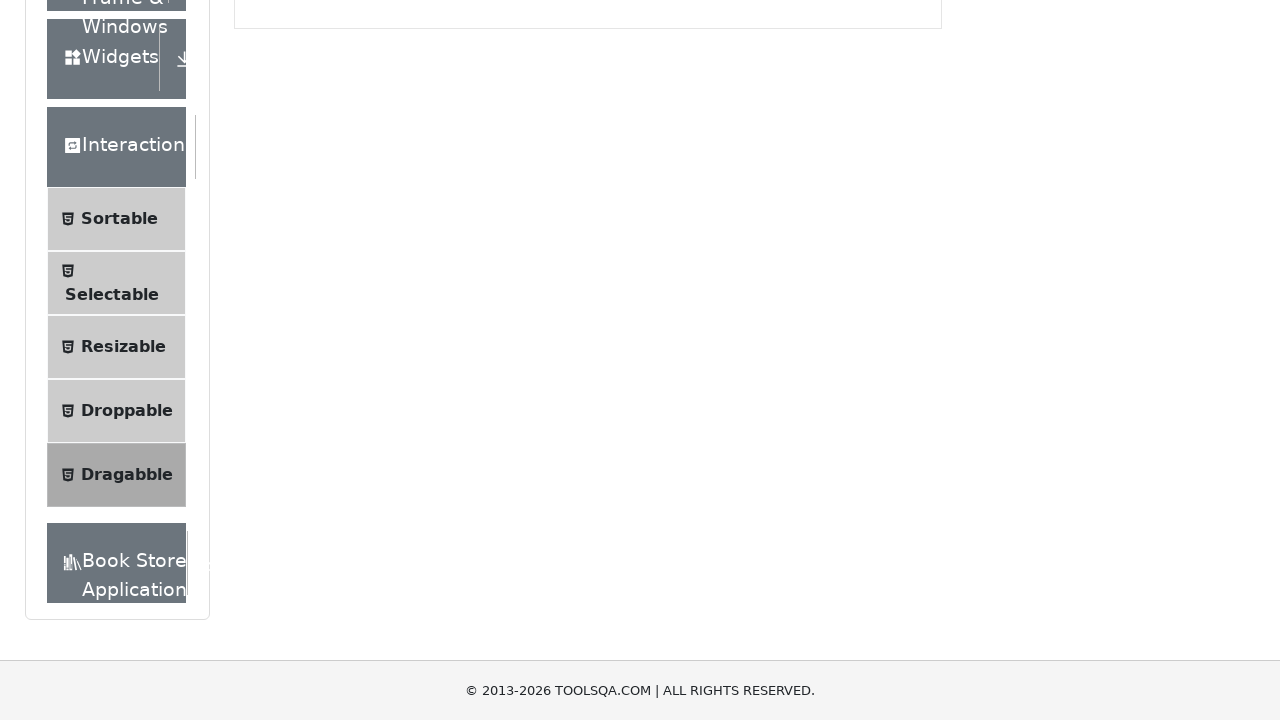

Released mouse button to complete drag and drop at (400, 37)
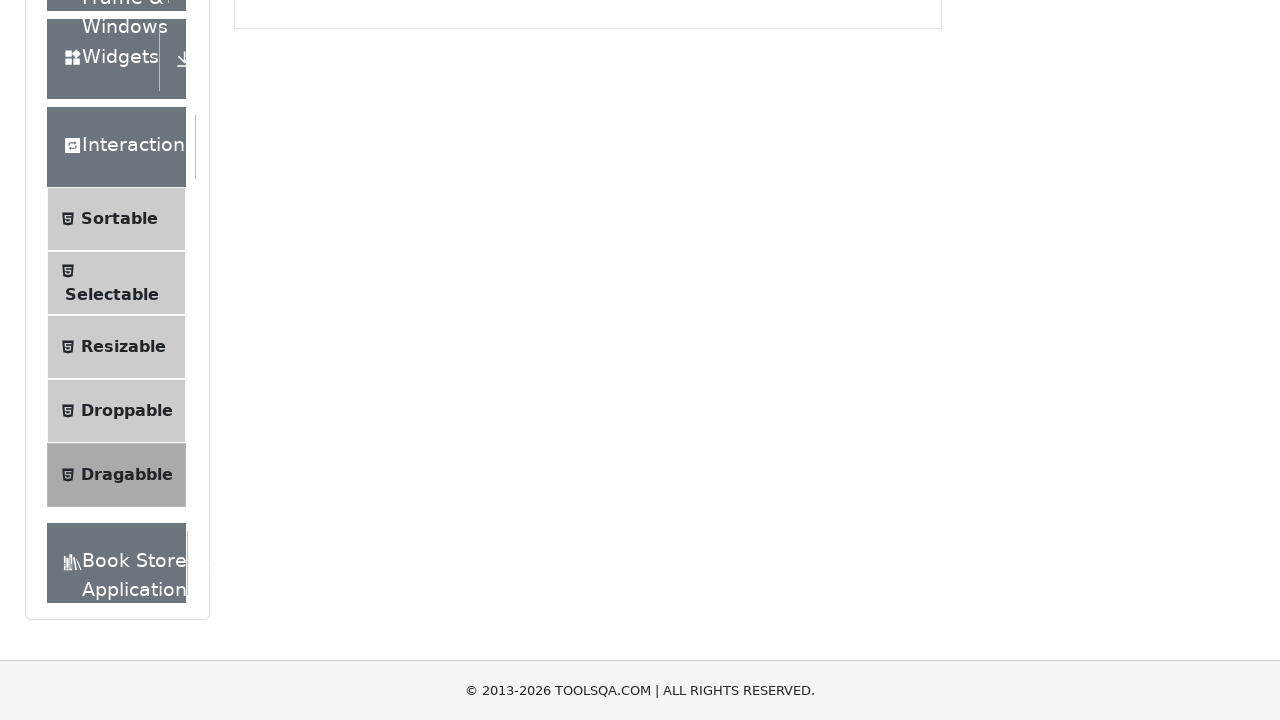

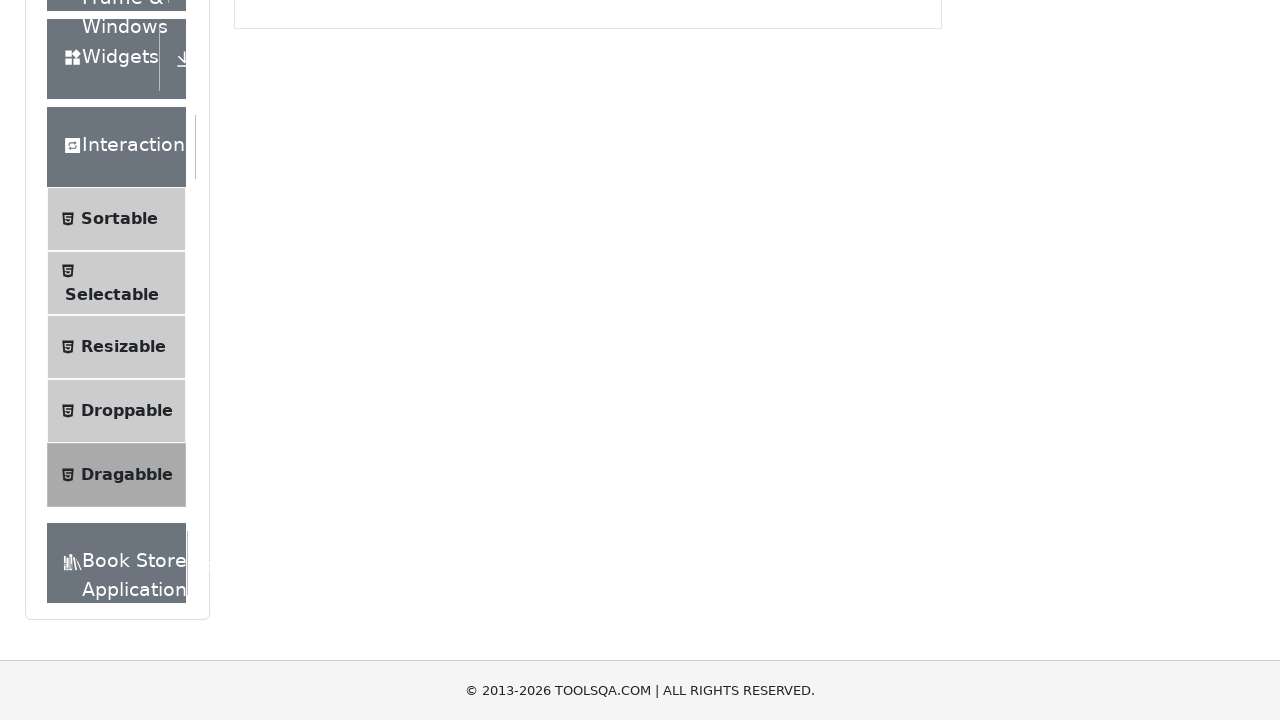